Tests checkbox functionality by checking BMW and Honda checkboxes

Starting URL: https://www.letskodeit.com/practice

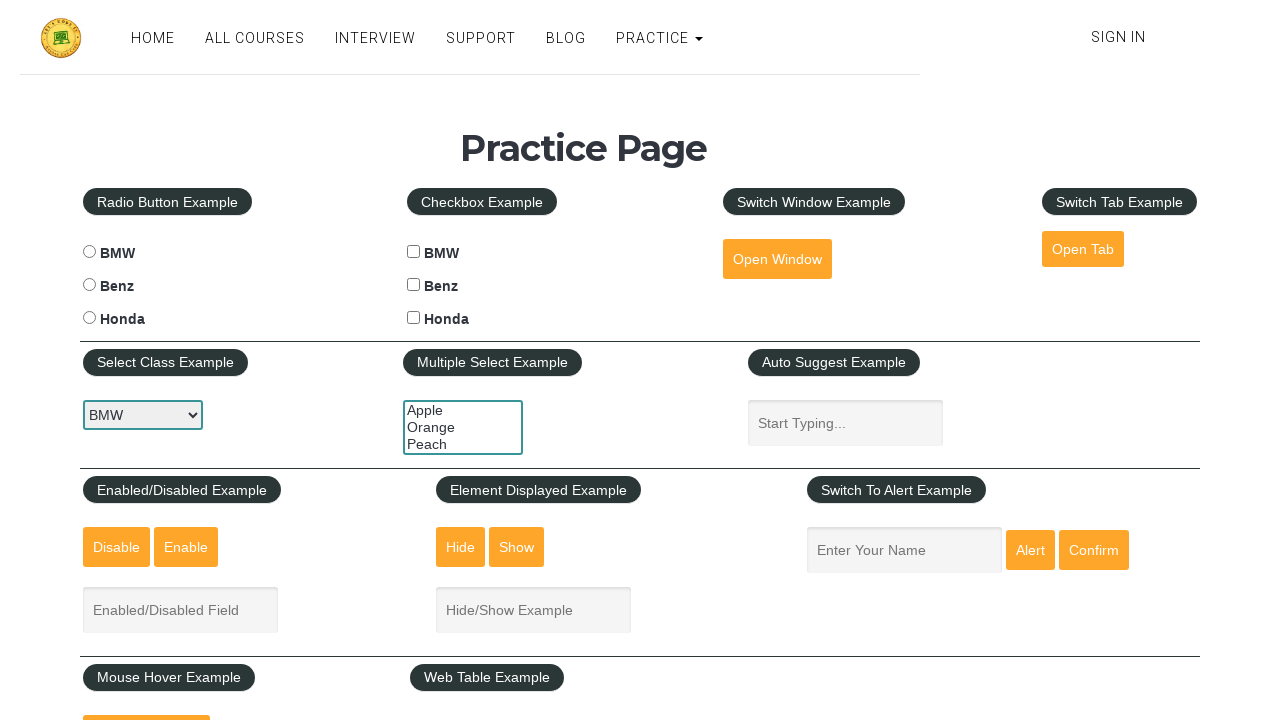

Navigated to practice page
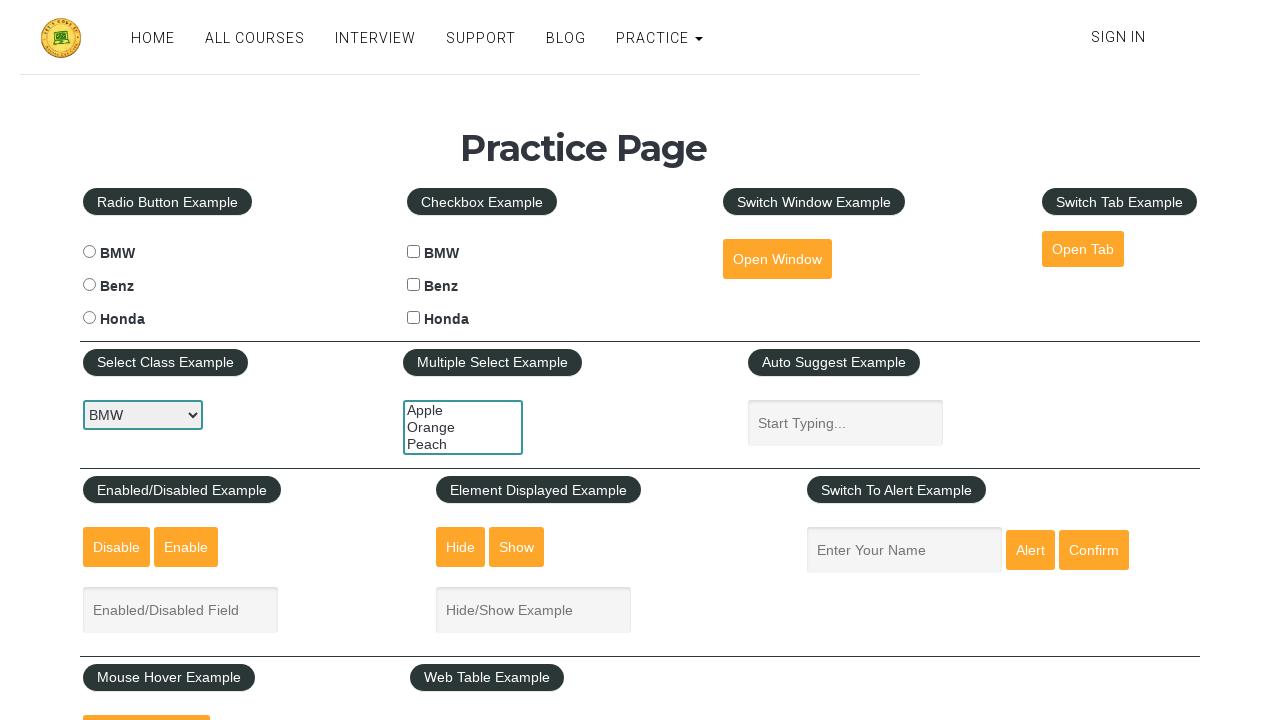

Located checkbox example container
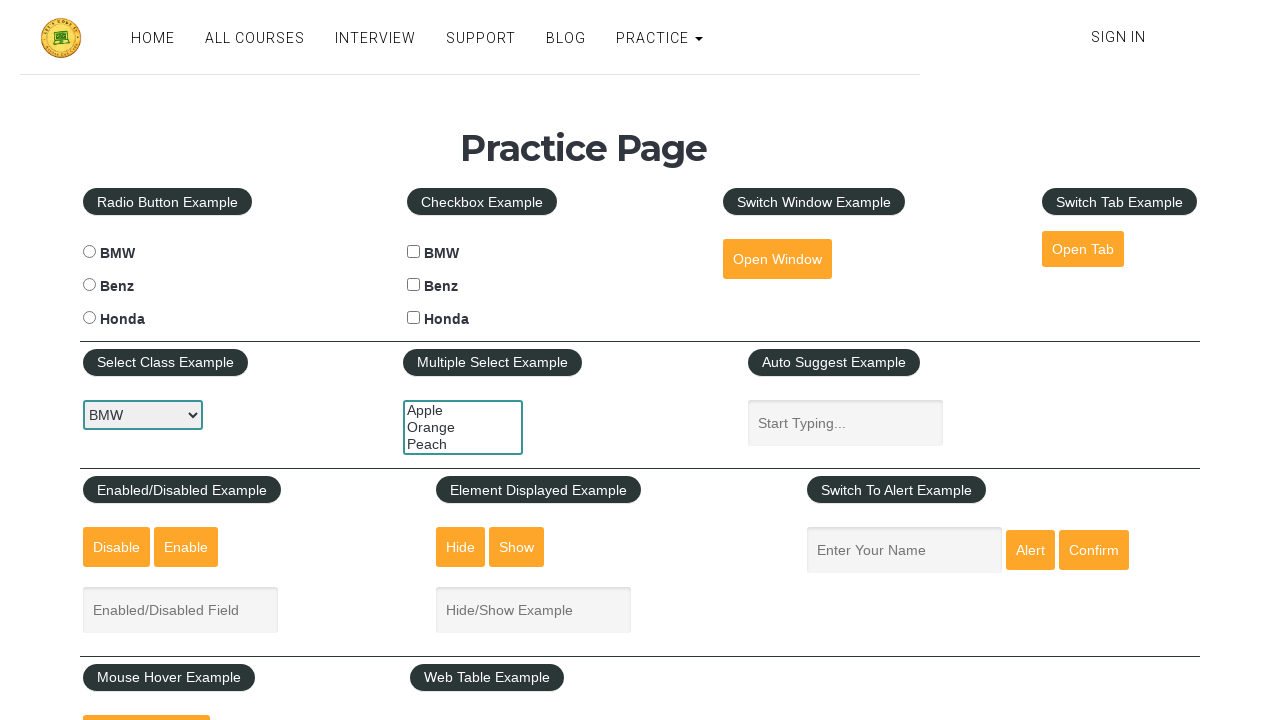

Checked BMW checkbox at (414, 252) on #checkbox-example-div >> internal:text="BMW"i >> input
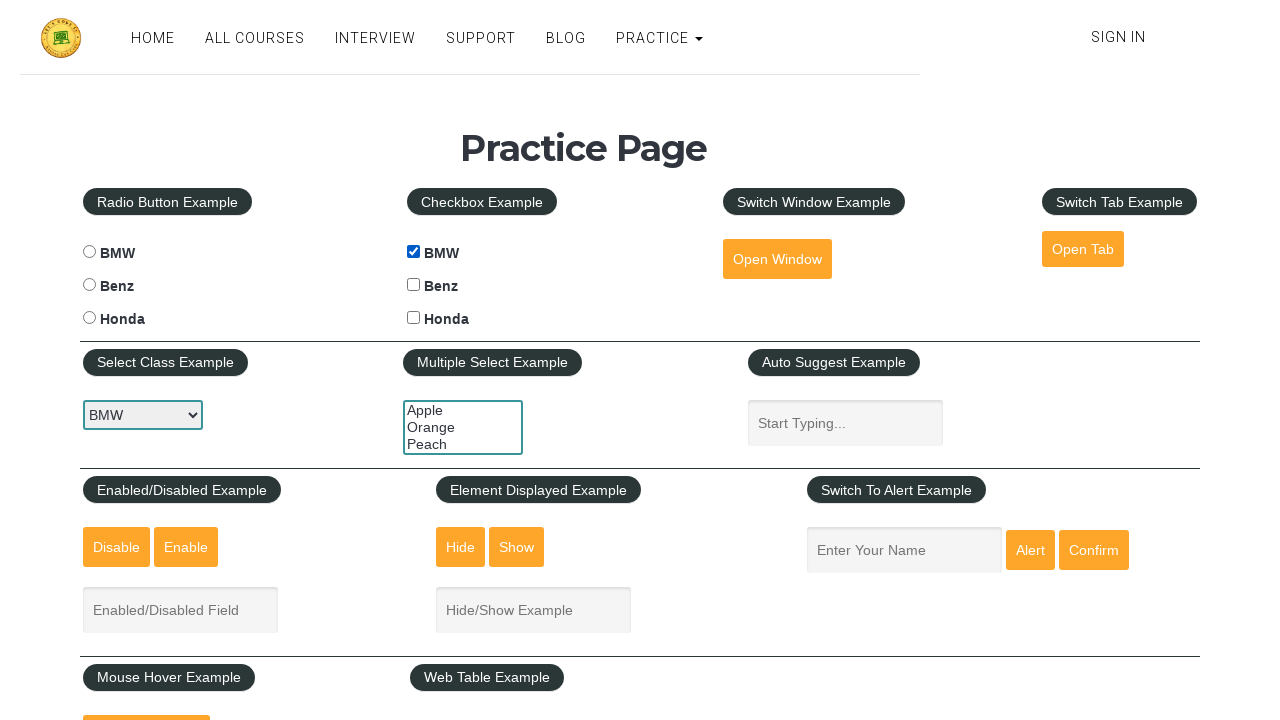

Checked Honda checkbox at (414, 318) on #checkbox-example-div >> internal:text="Honda"i >> input
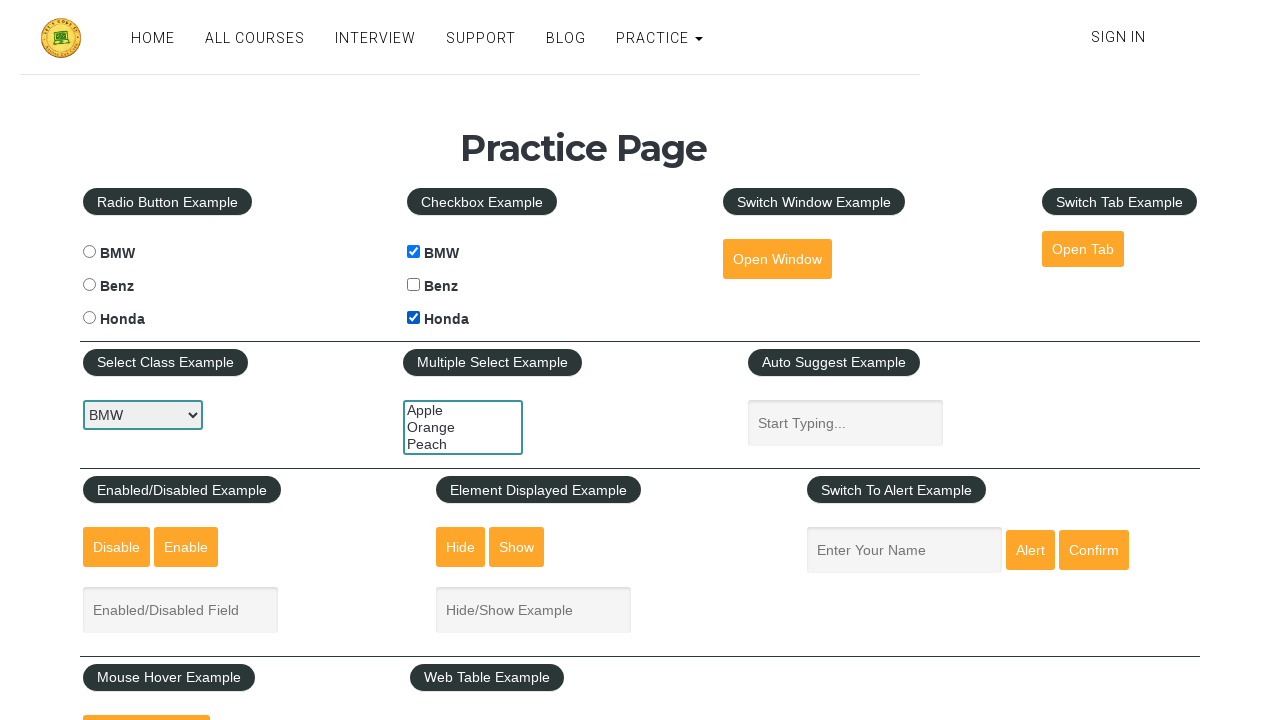

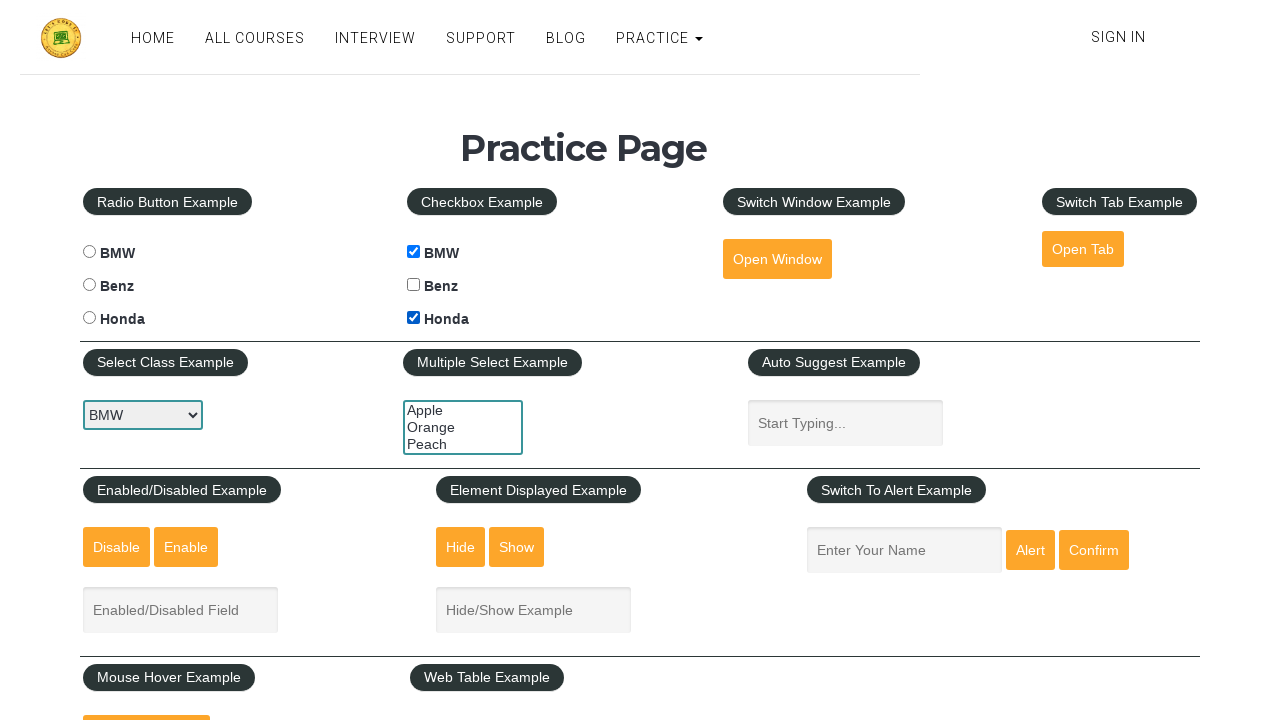